Tests FAQ accordion by clicking on "Можно ли заказать самокат прямо на сегодня?" question and verifying the answer is displayed.

Starting URL: https://qa-scooter.praktikum-services.ru/

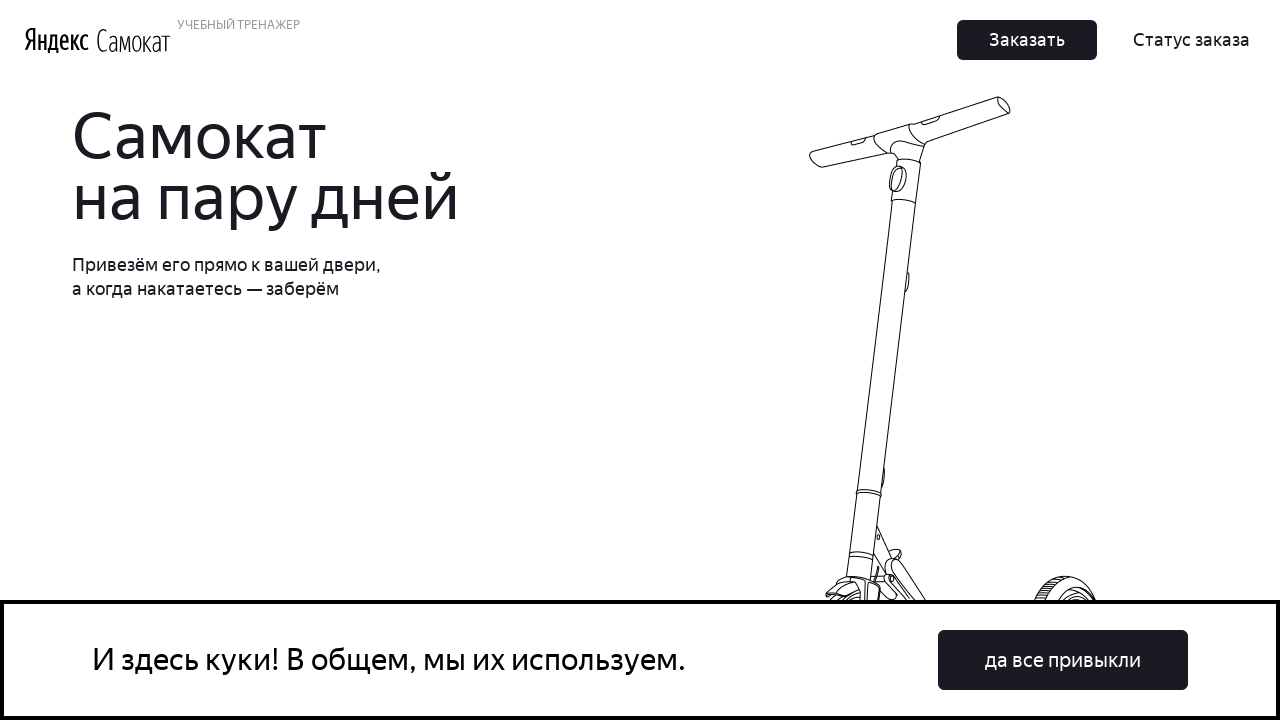

Located FAQ question element
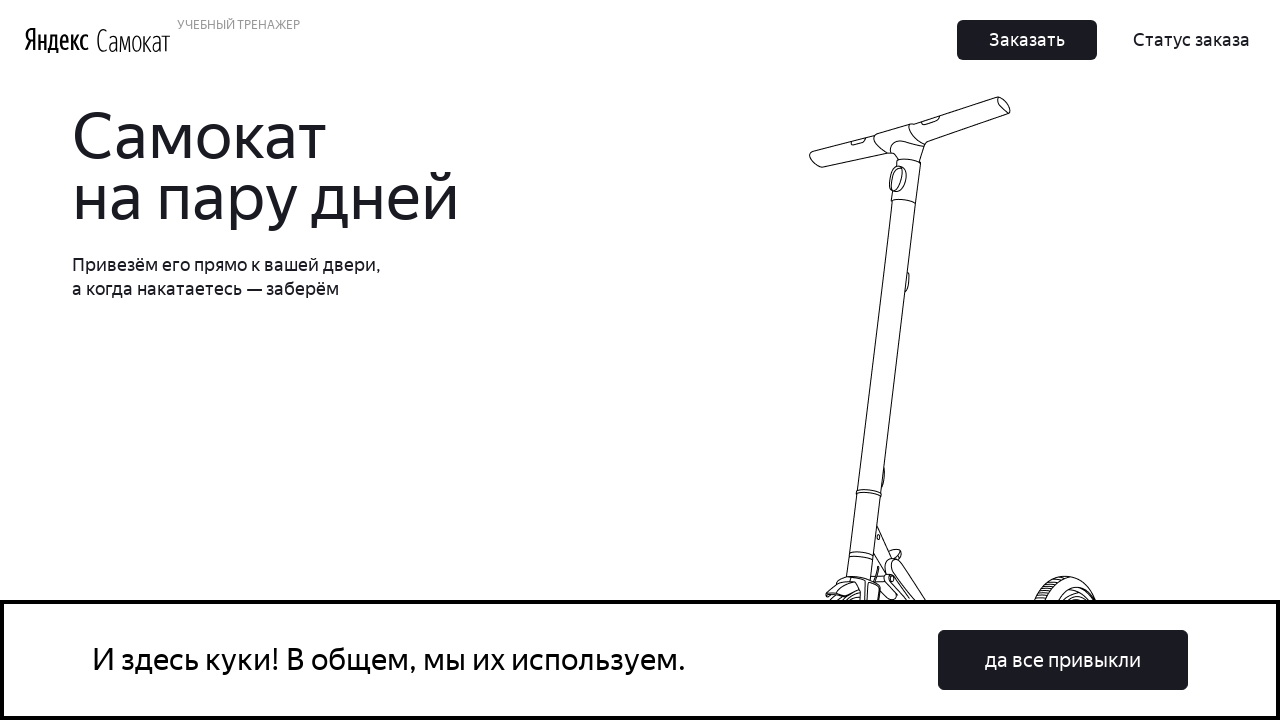

Scrolled question element into view
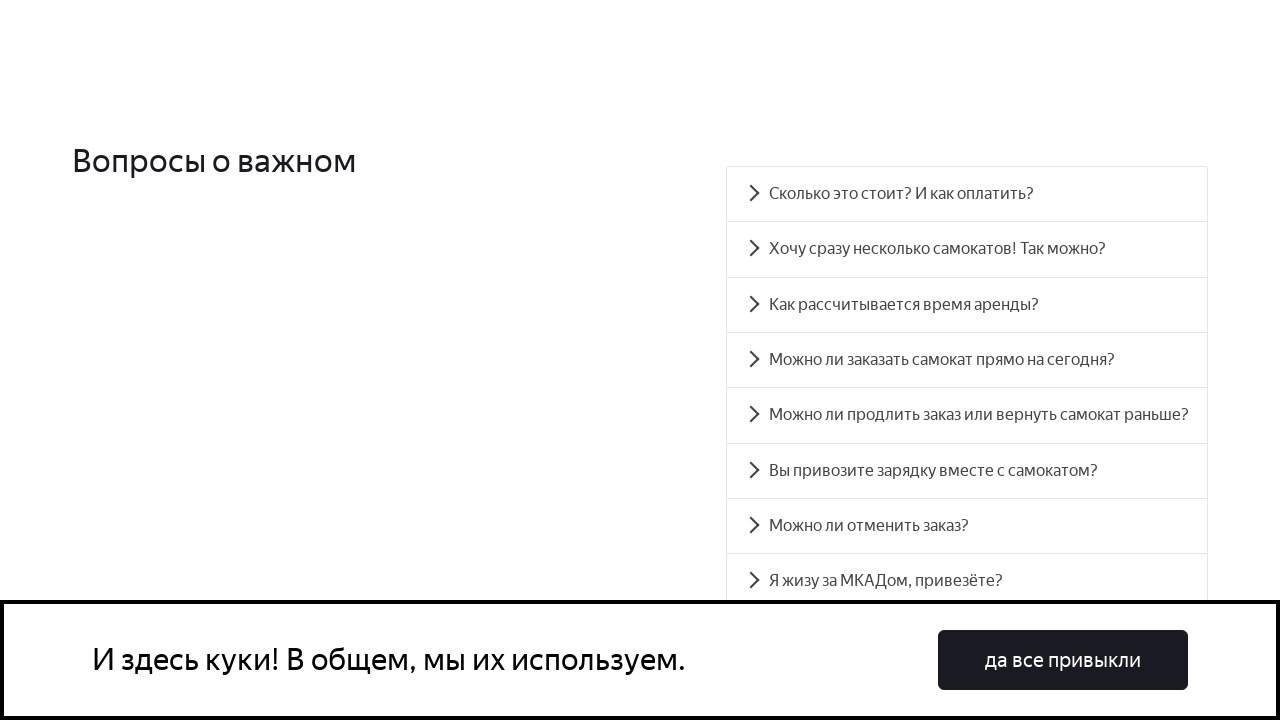

Clicked on FAQ question 'Можно ли заказать самокат прямо на сегодня?' at (967, 360) on //div[contains(text(), 'Можно ли заказать самокат прямо на сегодня?')]
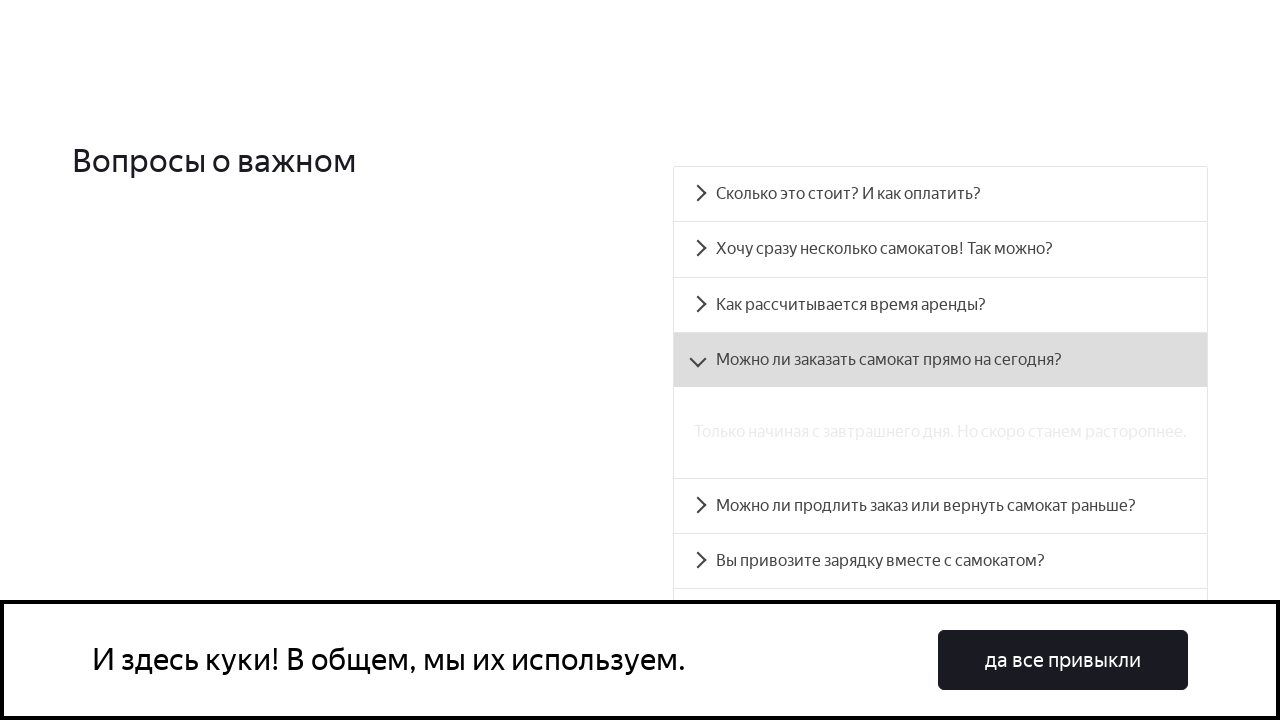

Retrieved aria-controls attribute to identify answer element
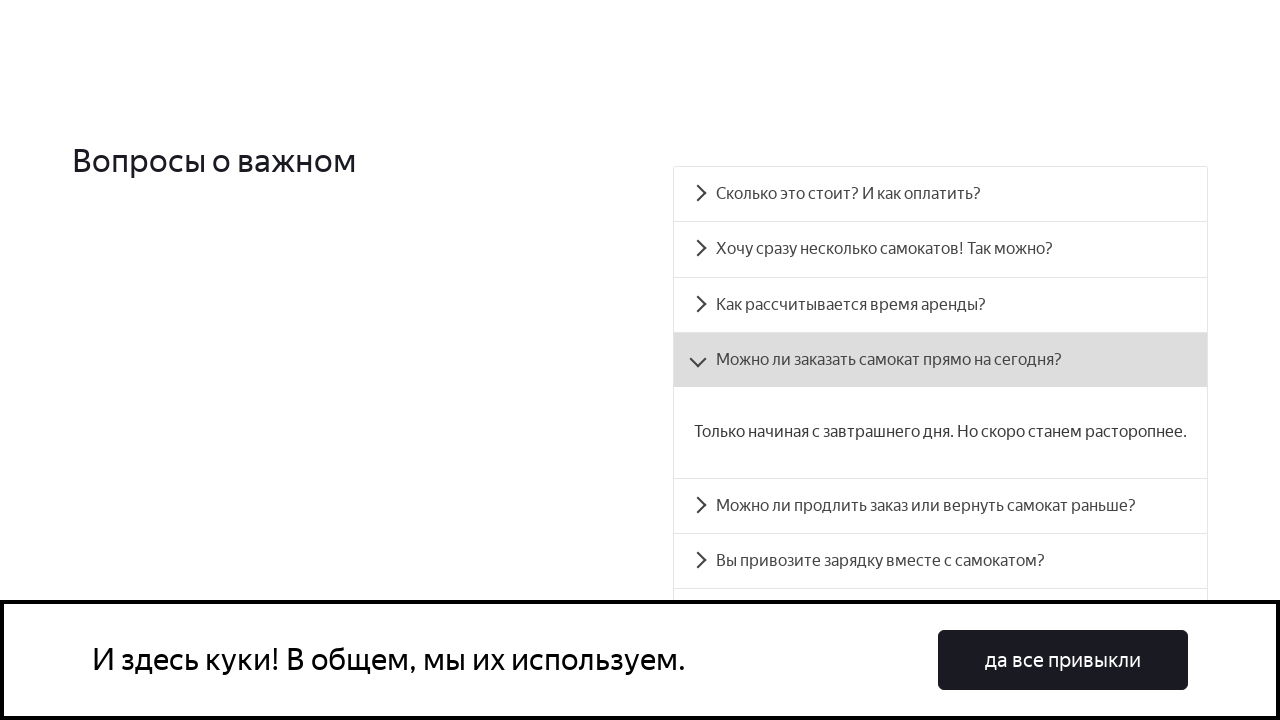

Located answer element by ID
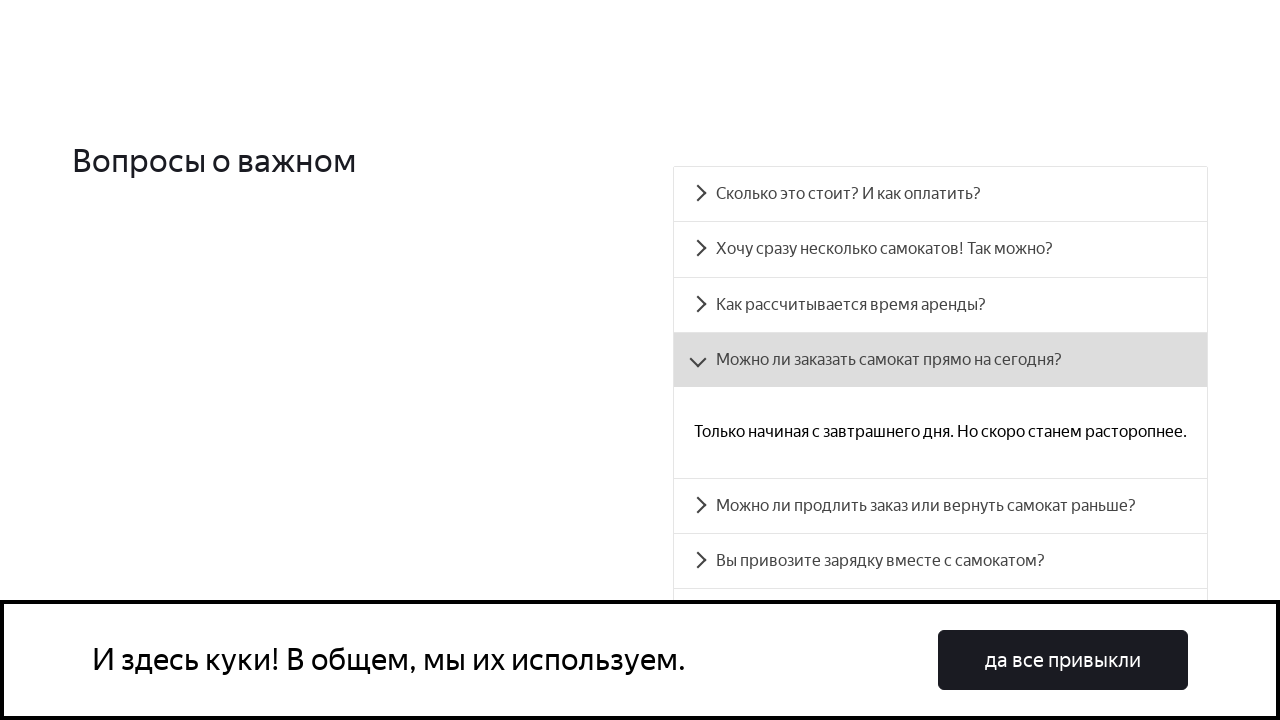

Answer element became visible
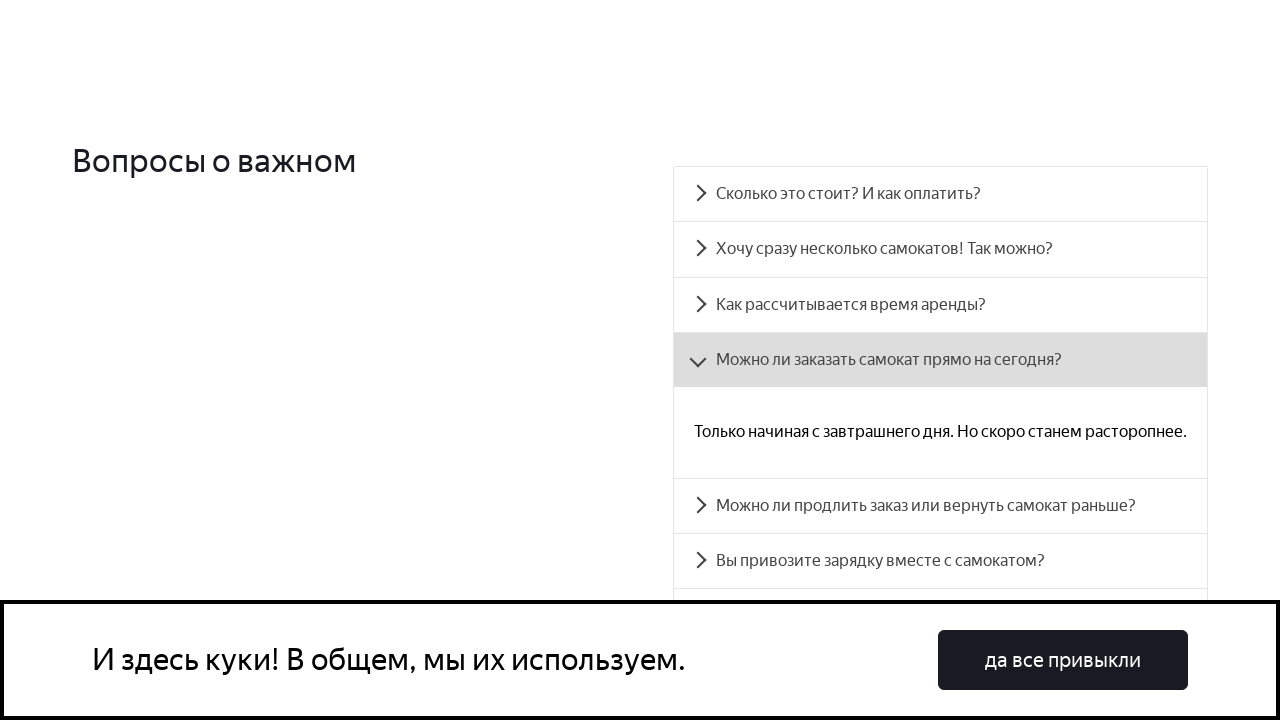

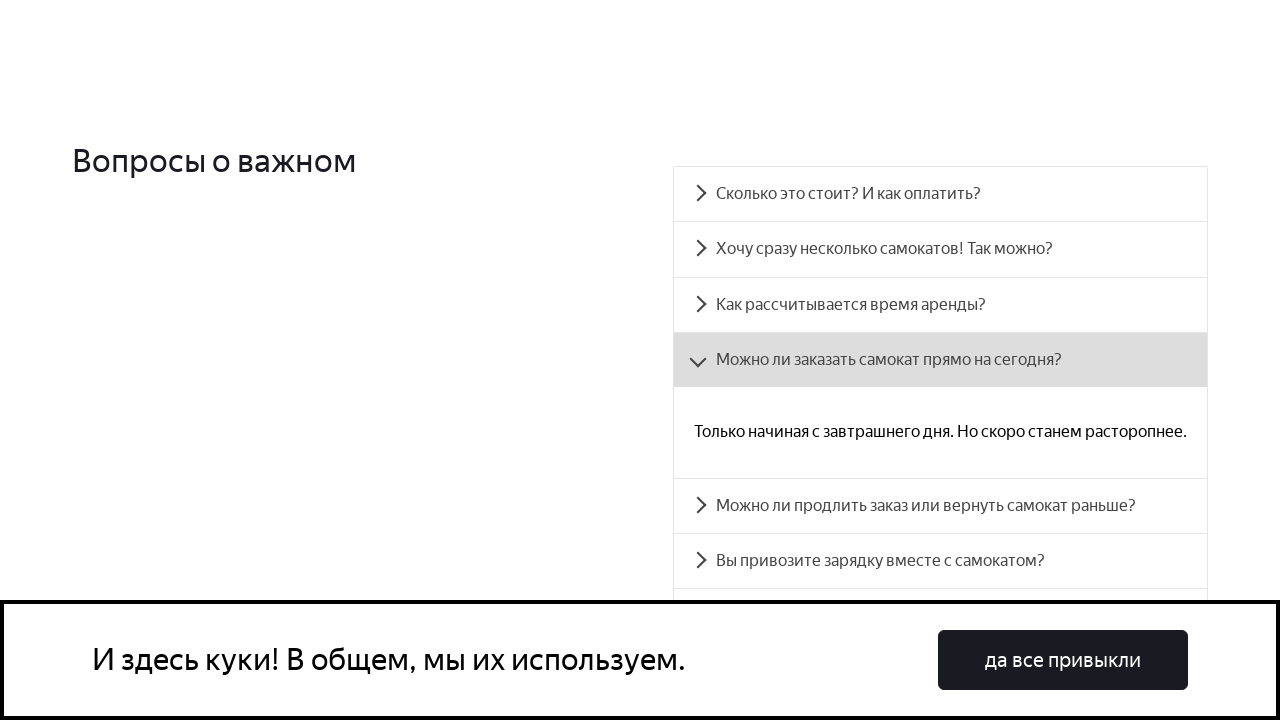